Tests drag and drop functionality by dragging an image (High Tatras) into a trash container within an iframe on the GlobalSQA demo site.

Starting URL: http://www.globalsqa.com/demo-site/draganddrop/

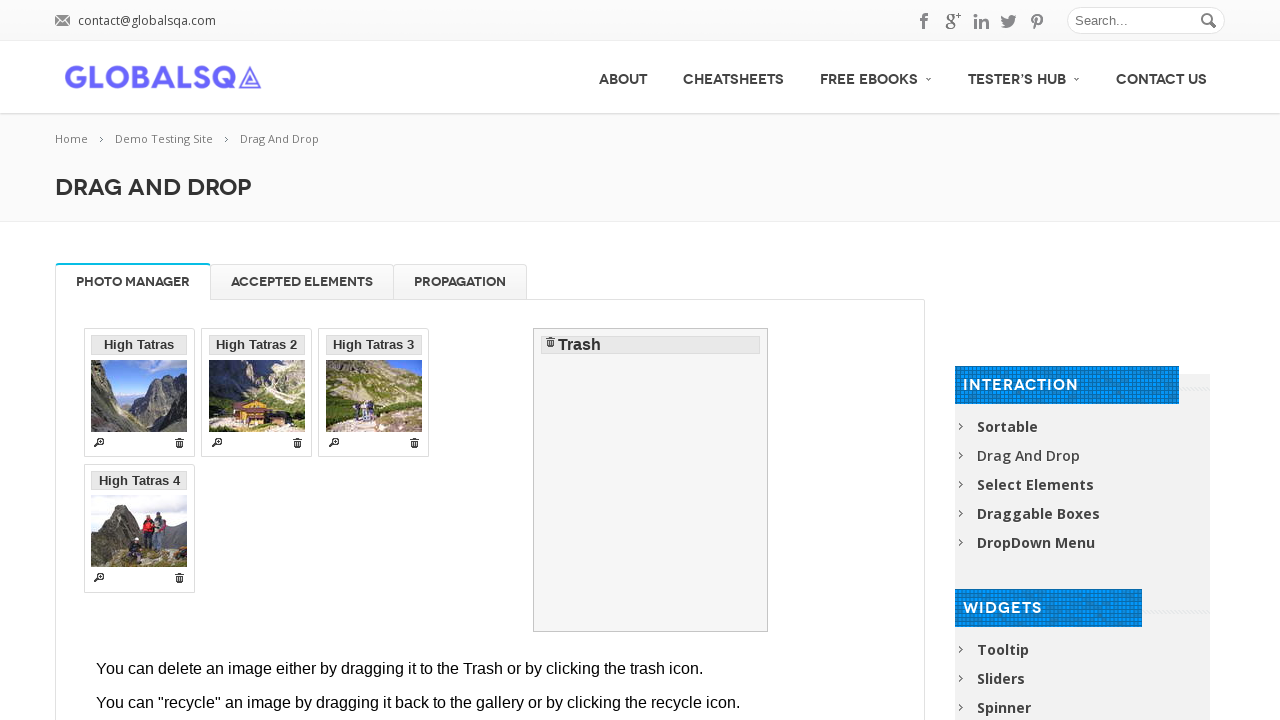

Located demo-frame iframe using frame_locator
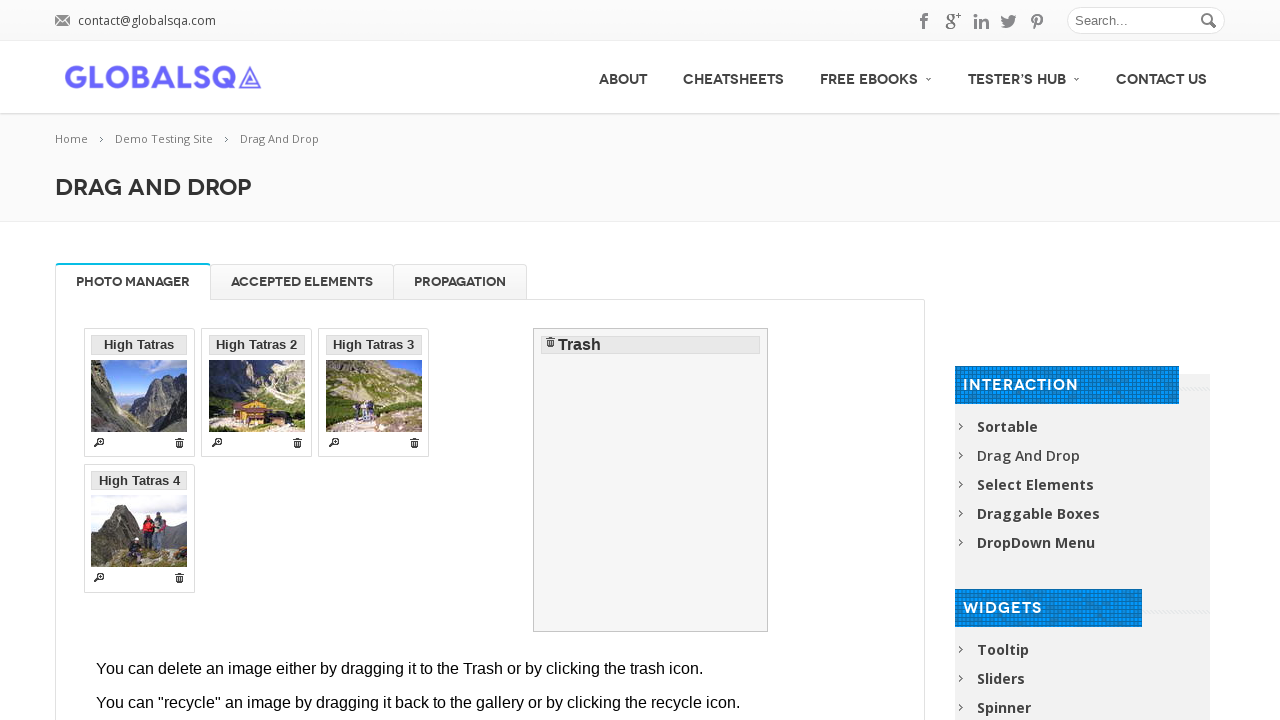

Located iframe element by specific xpath
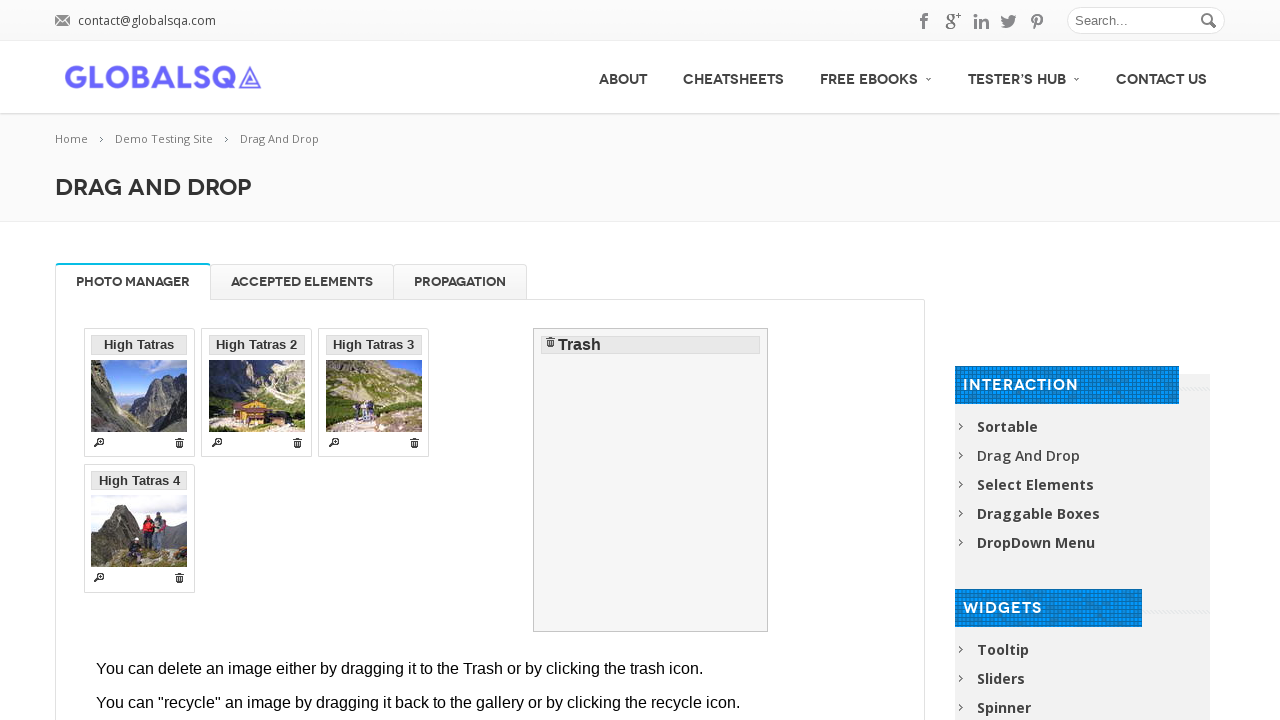

Obtained content frame from iframe element
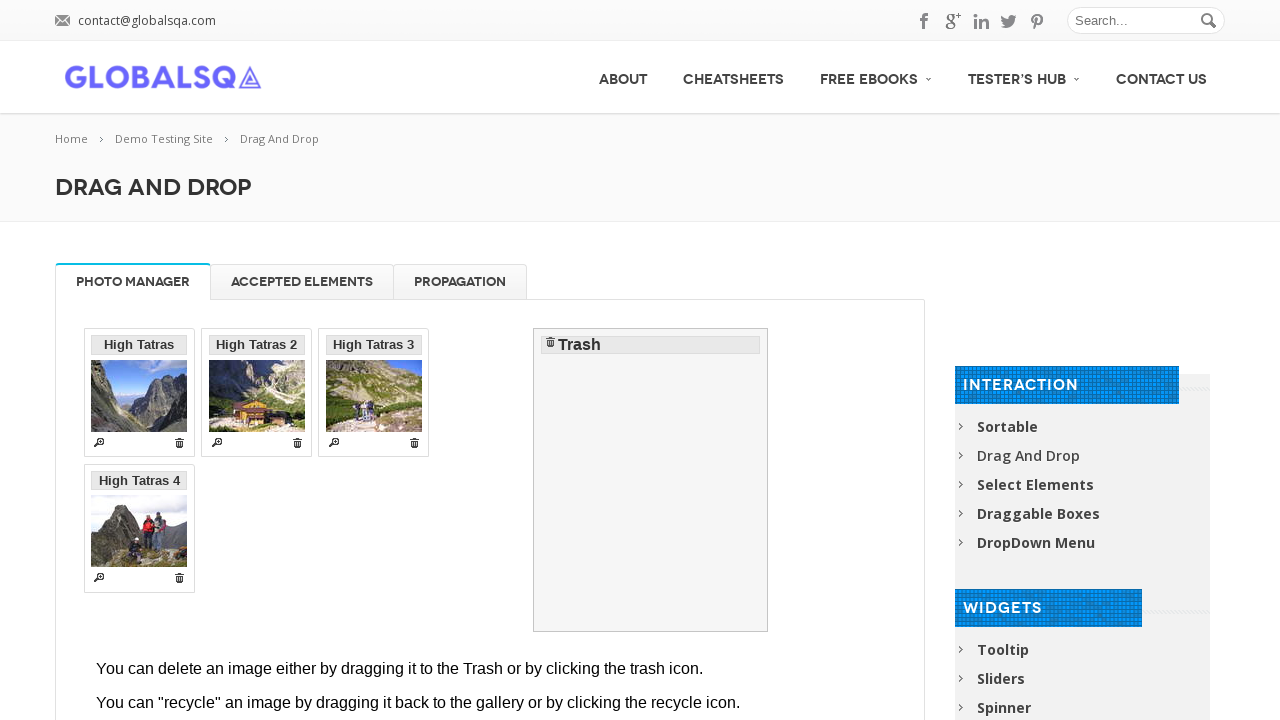

Located High Tatras image element as drag source
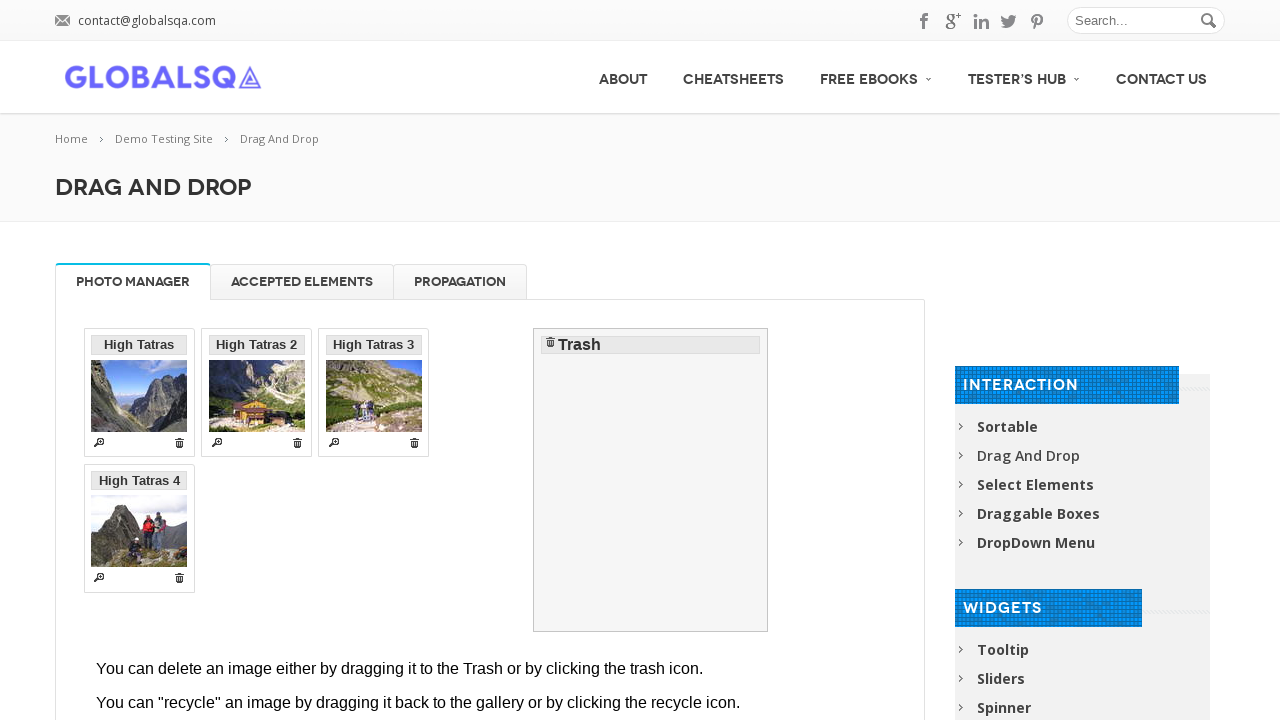

Located Trash container as drop target
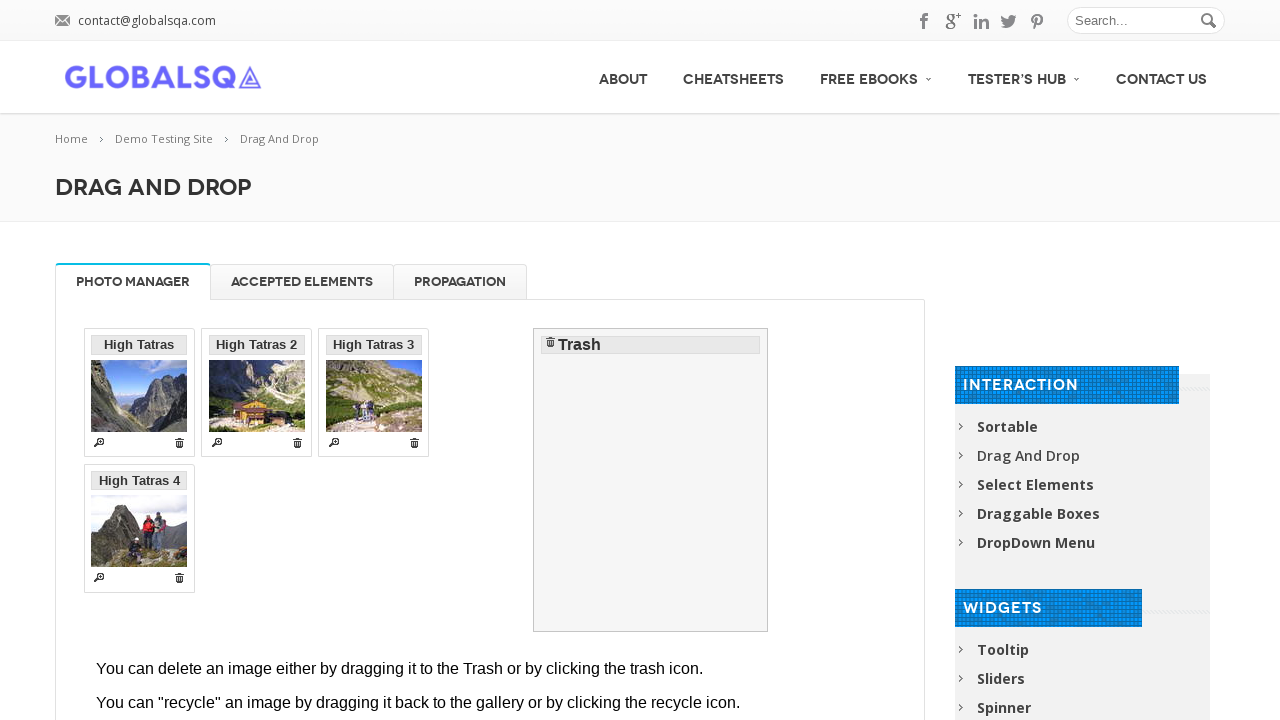

Dragged High Tatras image to Trash container at (550, 341)
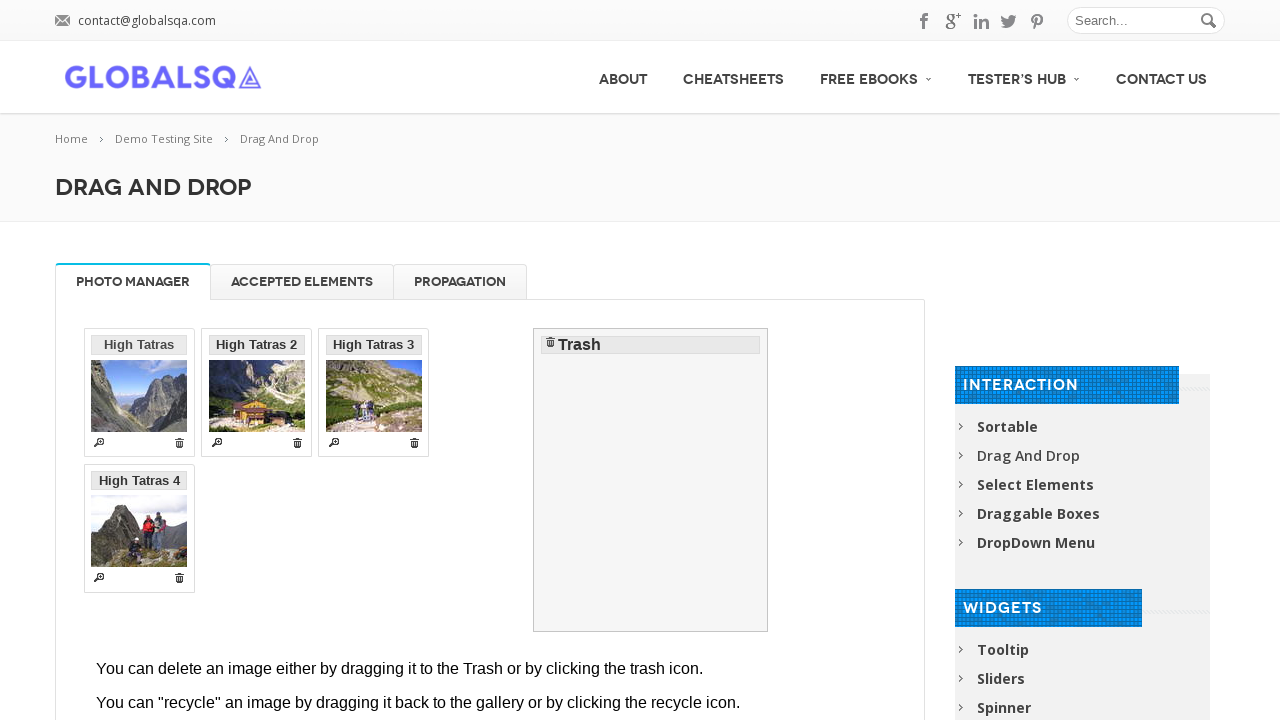

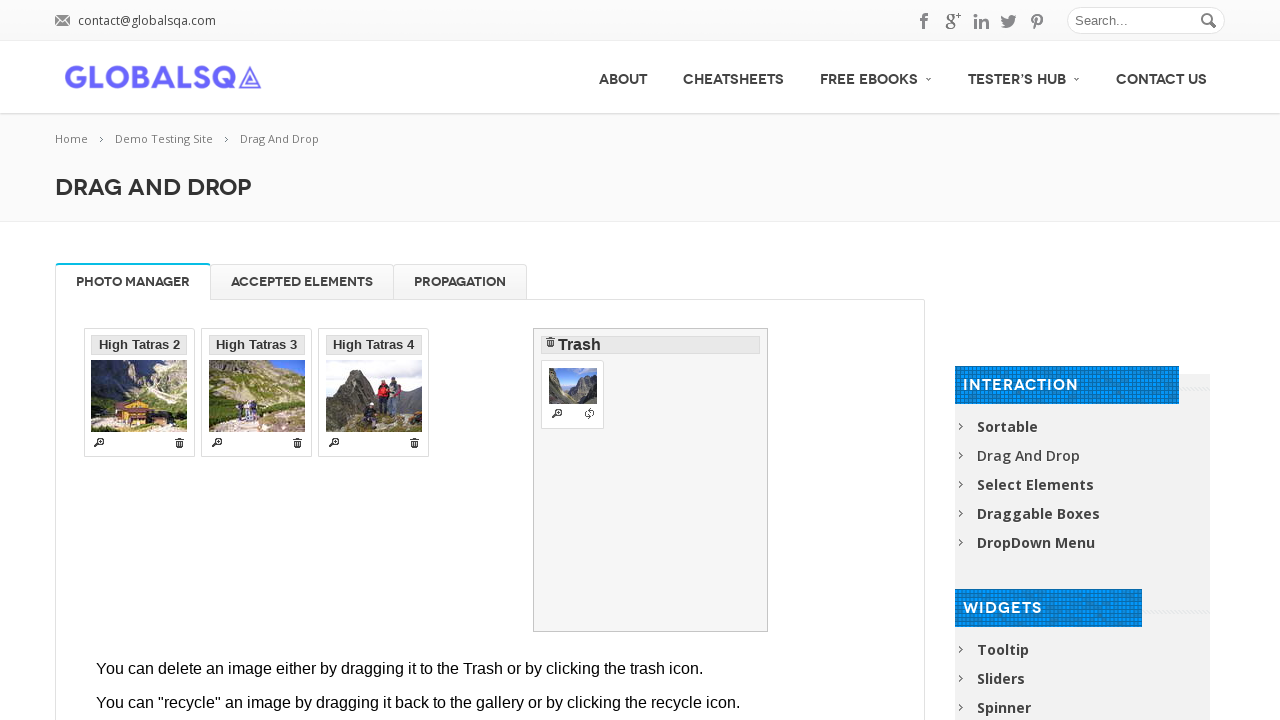